Tests file download functionality by navigating to the Upload and Download page and clicking the download button to initiate a file download.

Starting URL: https://demoqa.com/

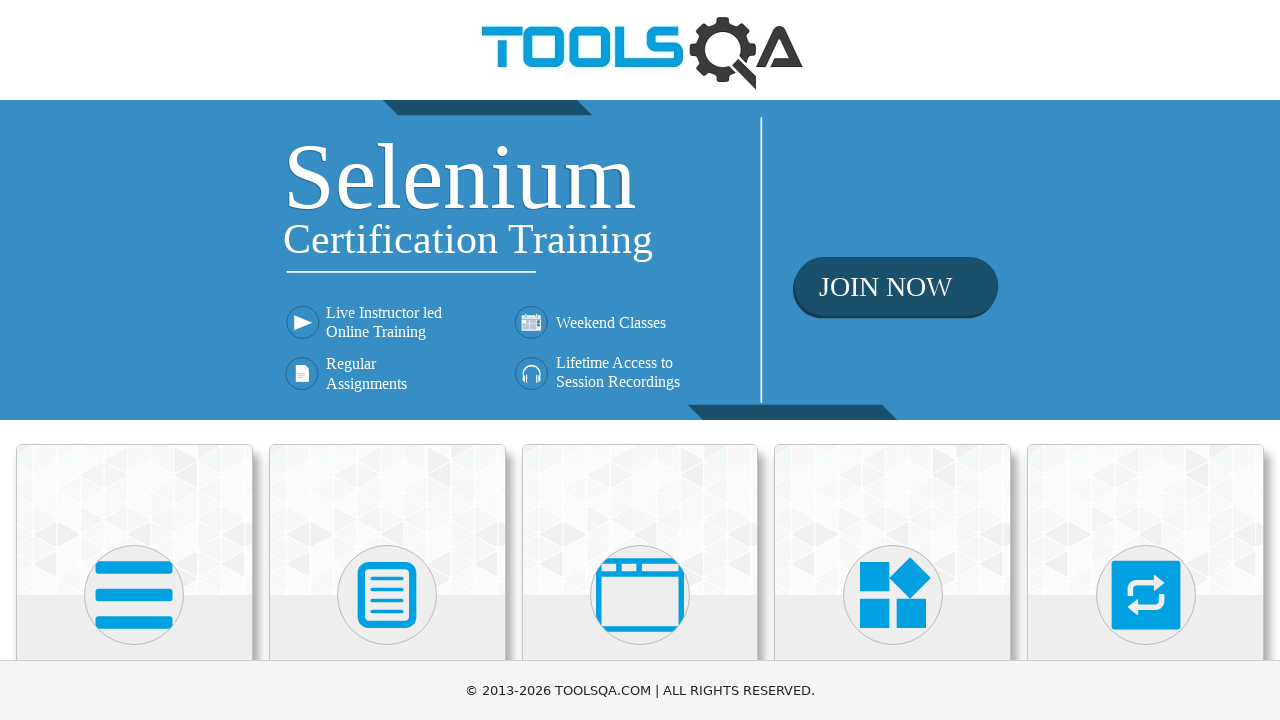

Clicked on Elements section at (134, 360) on internal:text="Elements"i
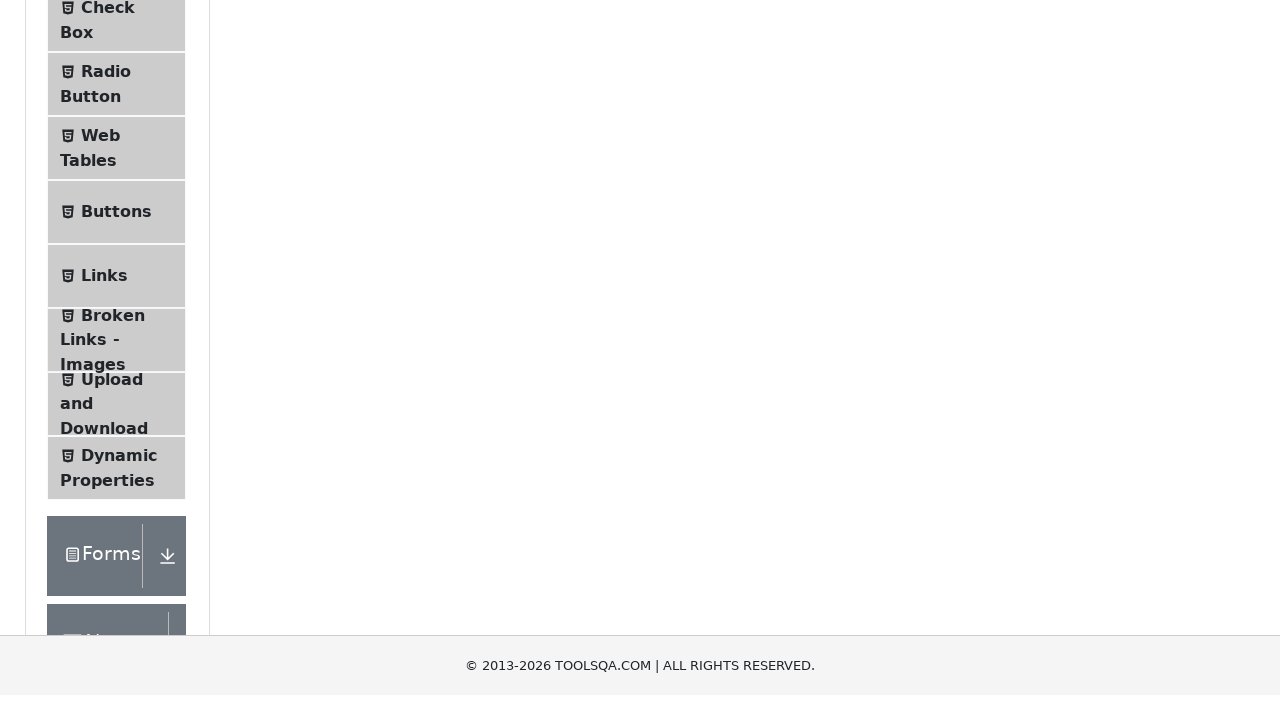

Clicked on Upload and Download option at (112, 34) on internal:text="Upload and Download"i
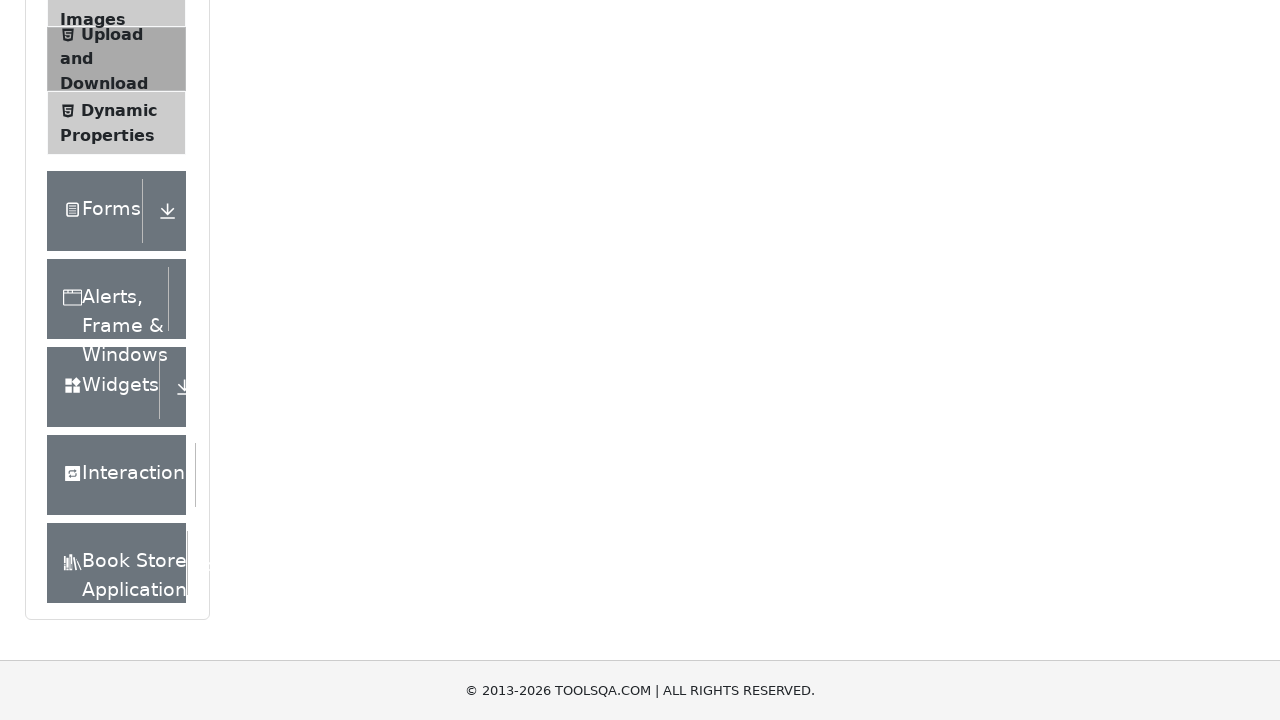

Clicked download button to initiate file download at (286, 242) on #downloadButton
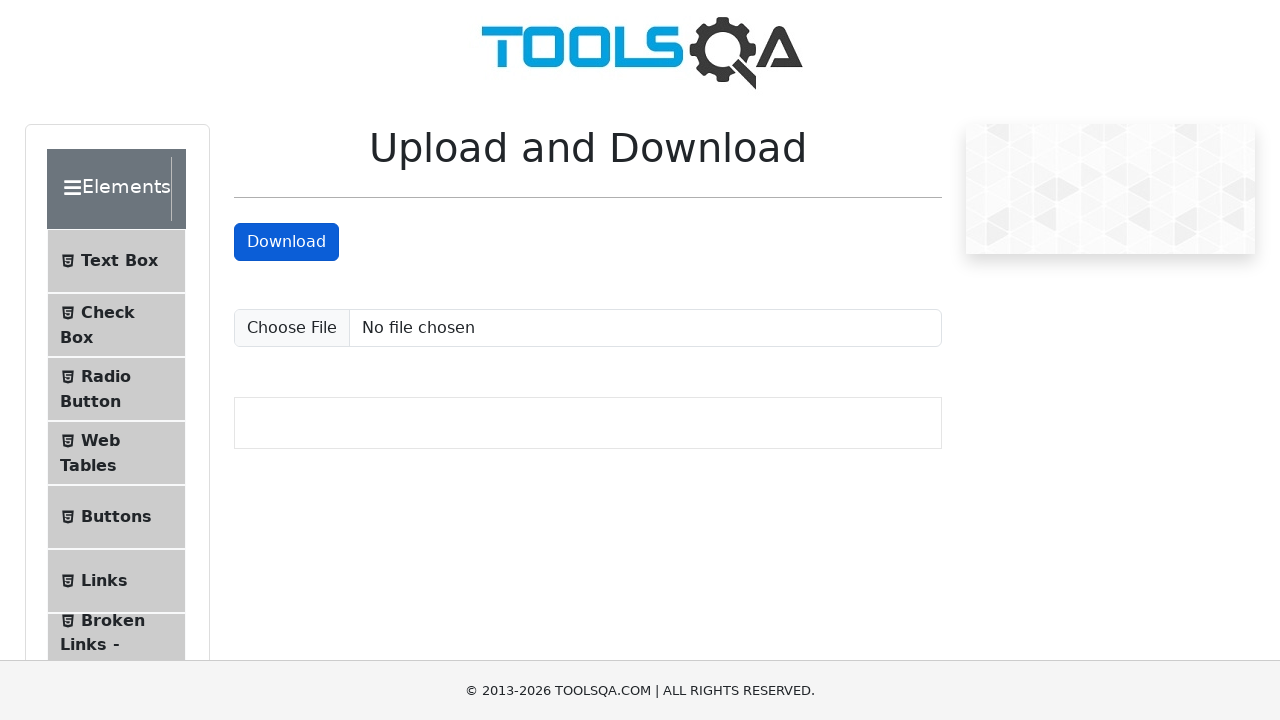

File download initiated and download object retrieved
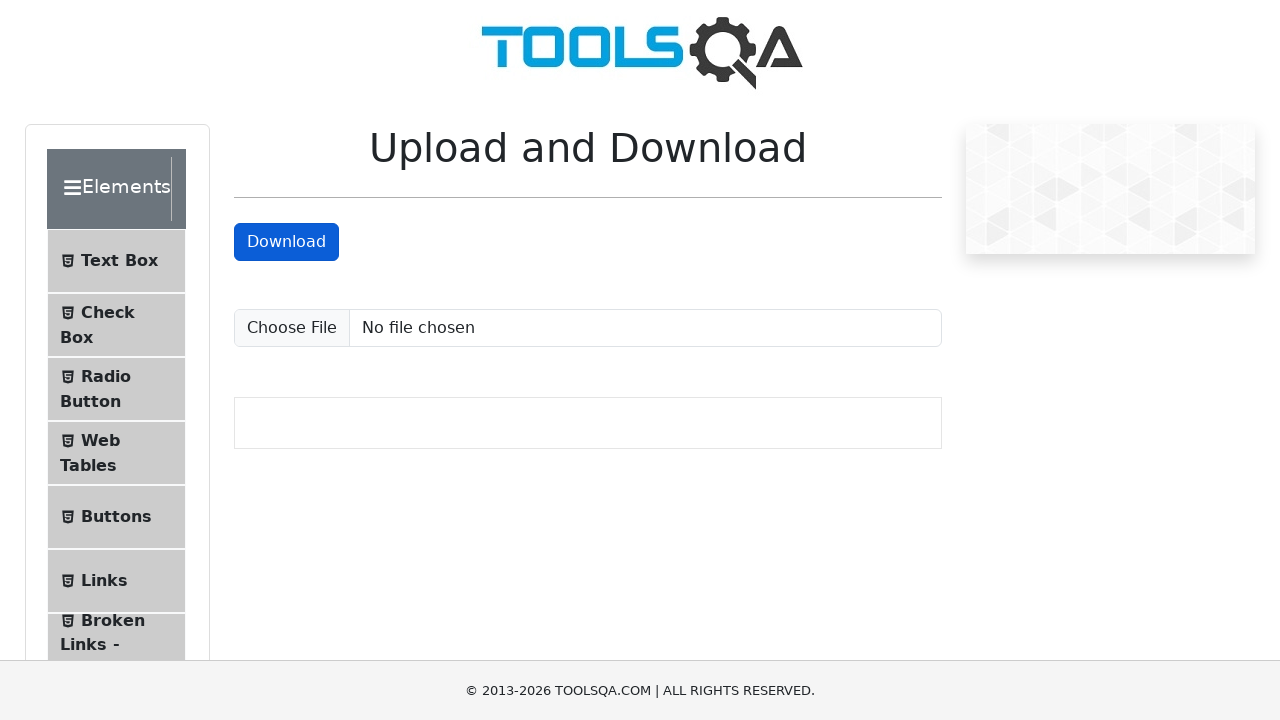

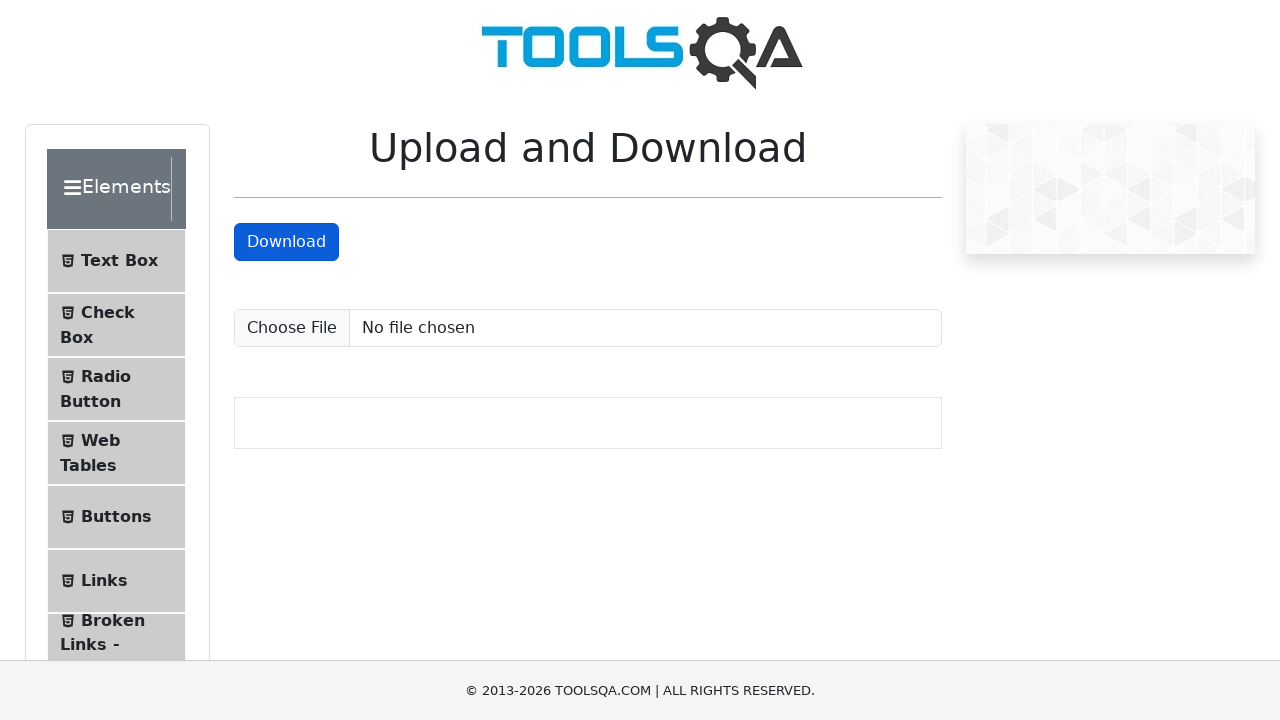